Tests login functionality by entering username and password, verifying successful login message, and then logging out

Starting URL: https://rahulshettyacademy.com/locatorspractice/

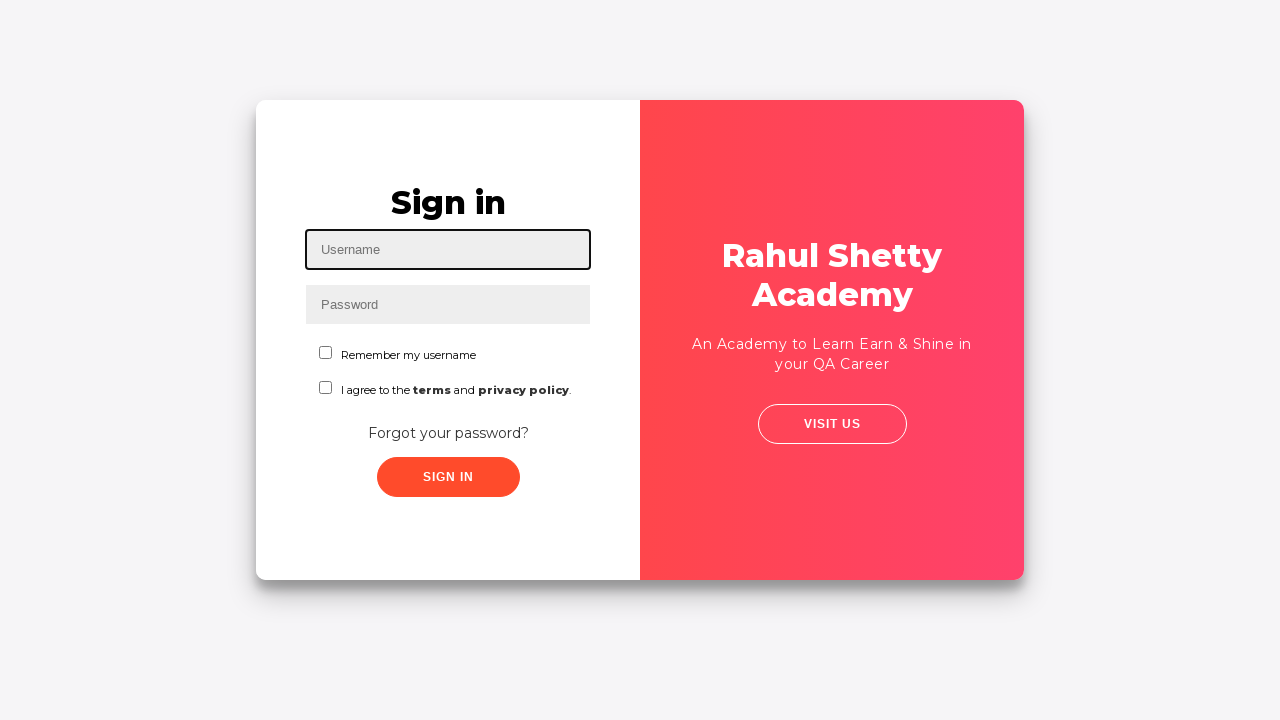

Filled username field with 'Johana Rincon Cespedes' on #inputUsername
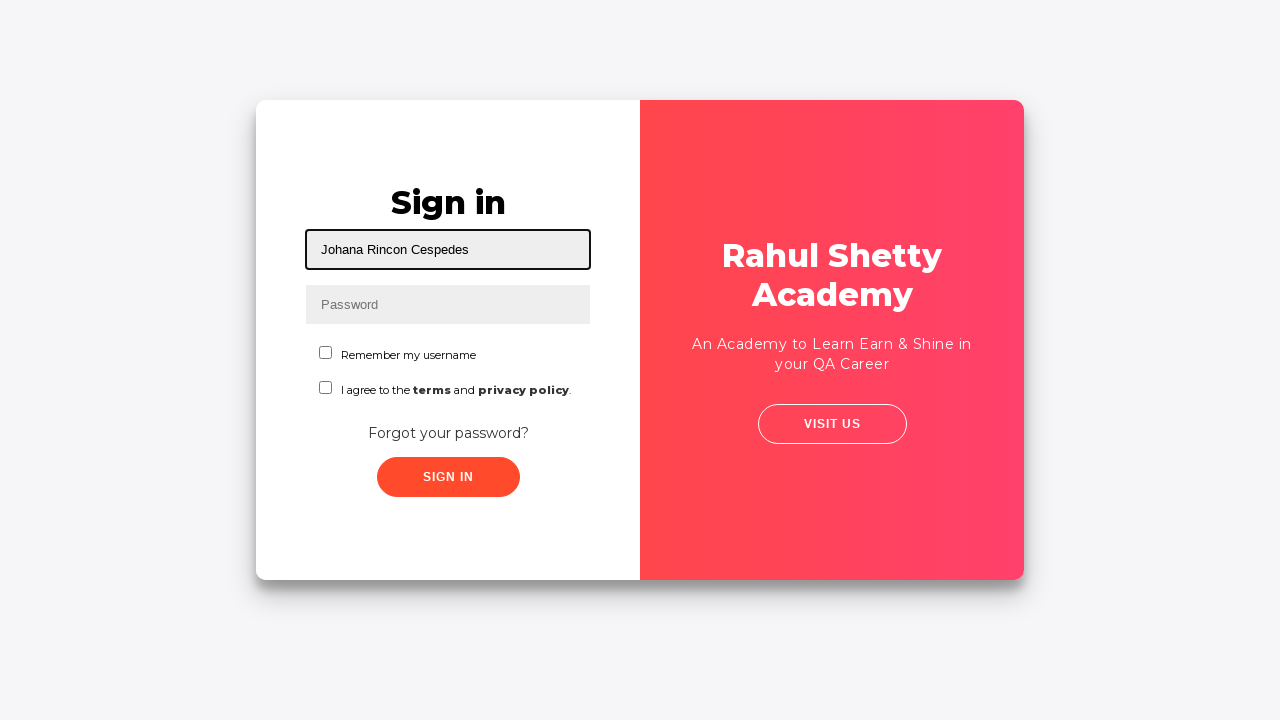

Filled password field with 'rahulshettyacademy' on input[name='inputPassword']
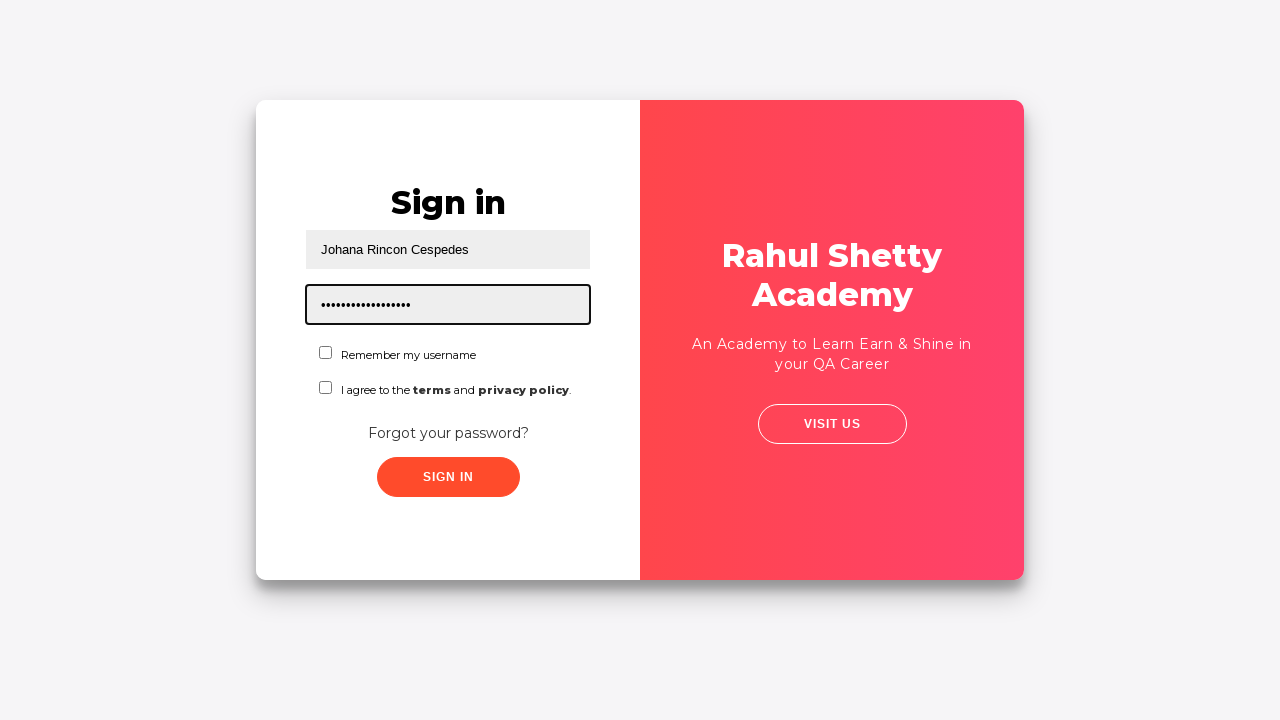

Clicked sign in button at (448, 477) on .signInBtn
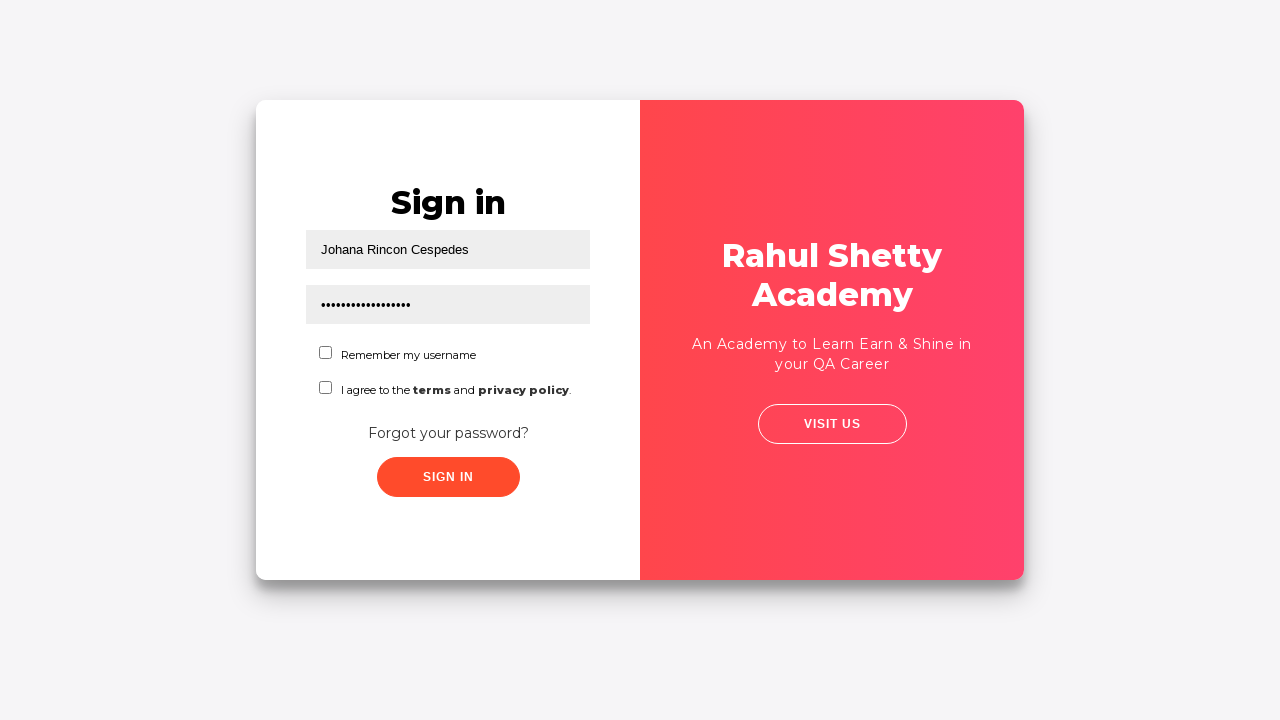

Waited 2 seconds for login to complete
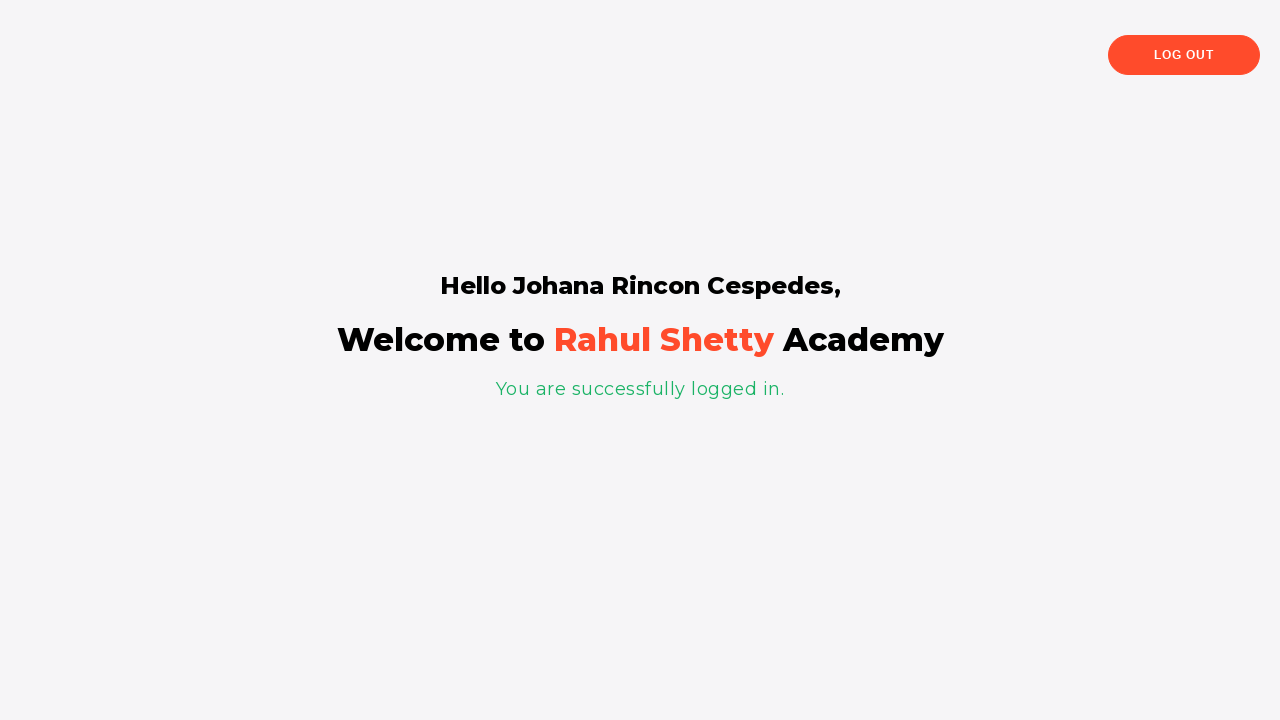

Verified successful login message displayed
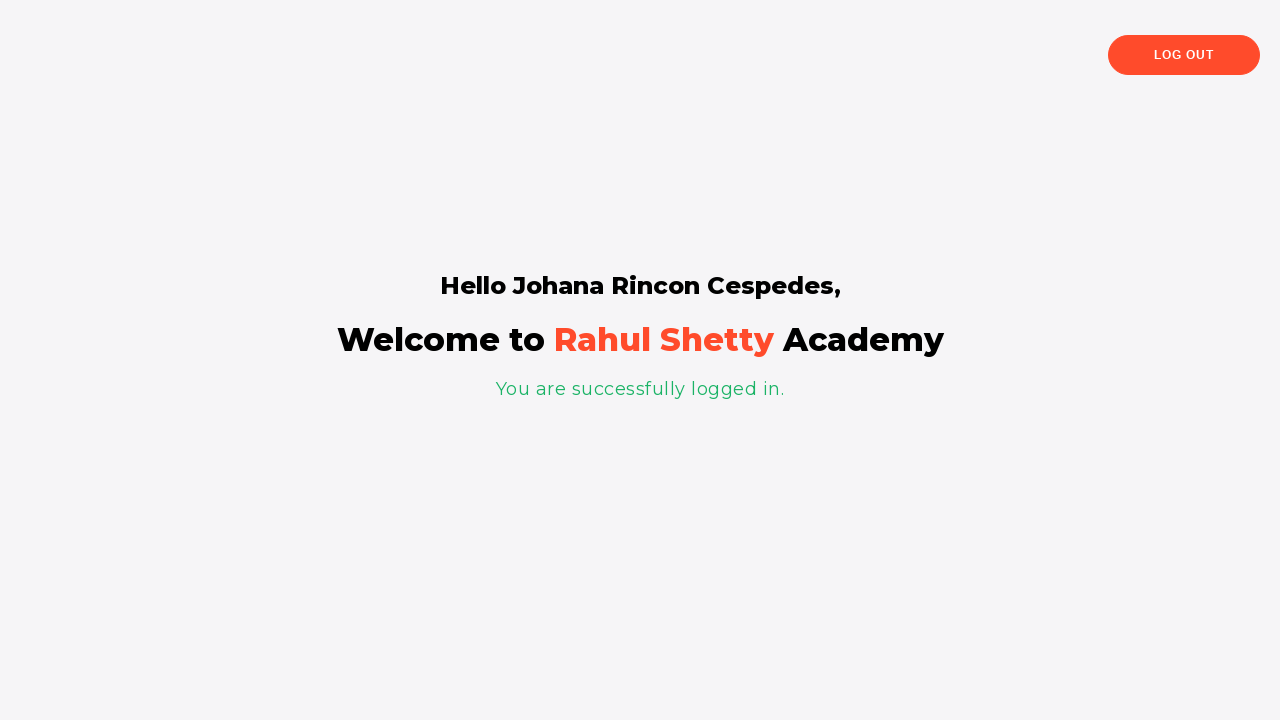

Verified personalized greeting 'Hello Johana Rincon Cespedes,'
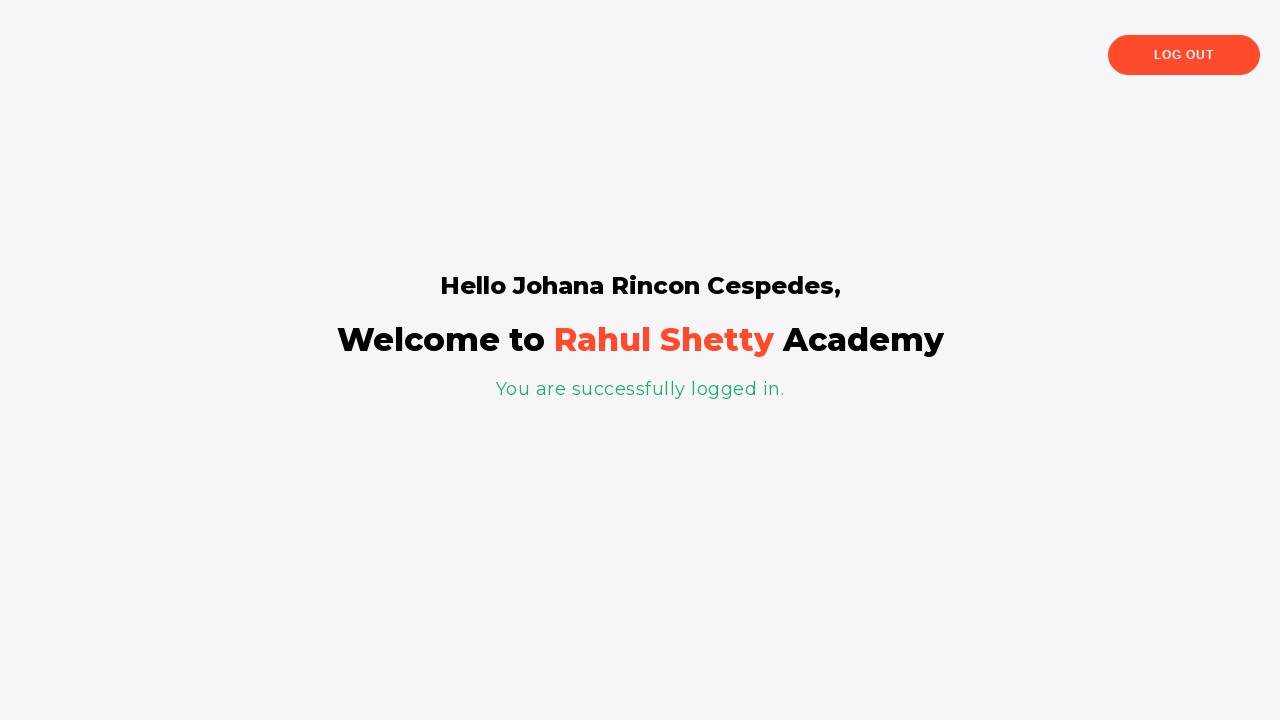

Clicked logout button at (1184, 55) on xpath=//button[@class='logout-btn']
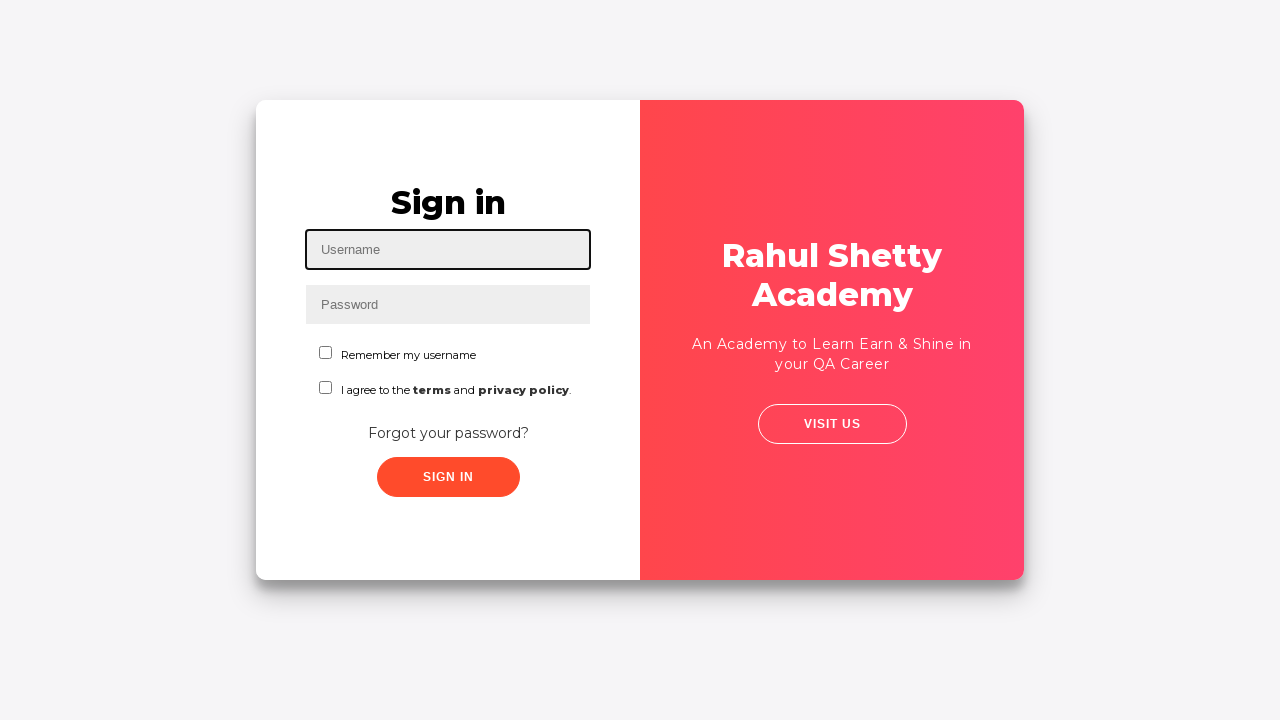

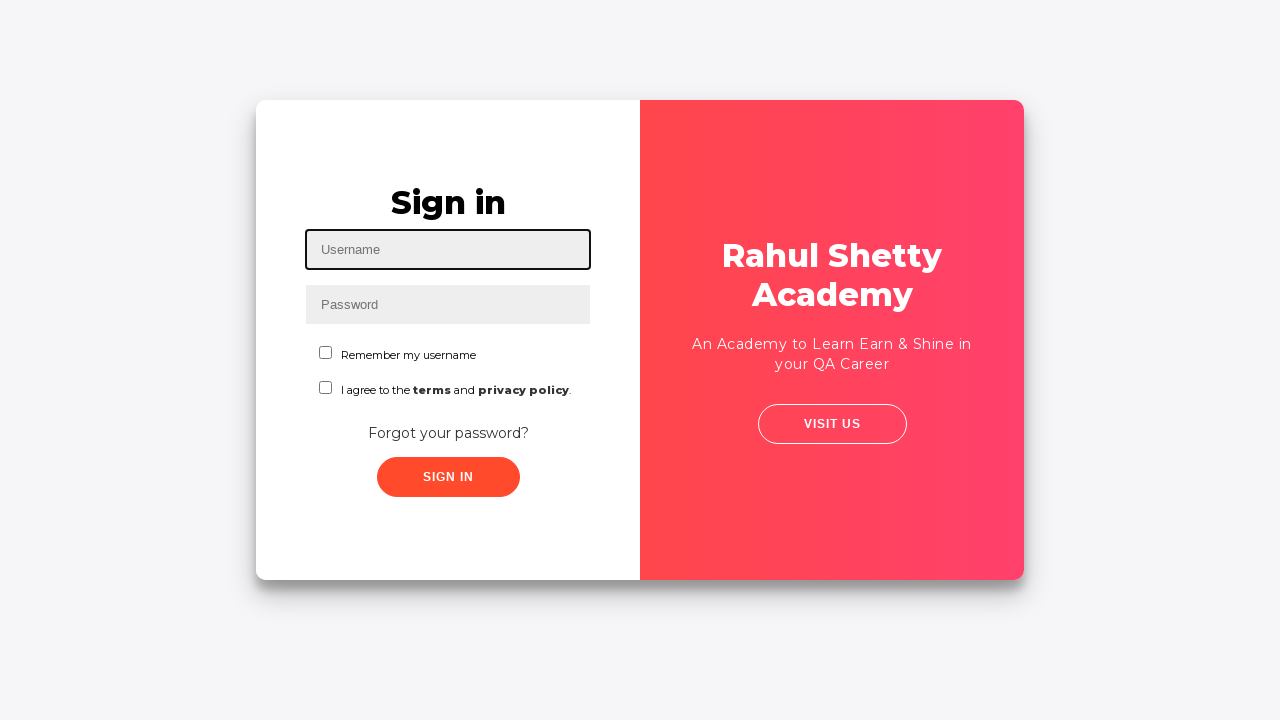